Tests handling a JavaScript prompt dialog by dismissing it and verifying null is displayed as the result

Starting URL: https://the-internet.herokuapp.com/javascript_alerts

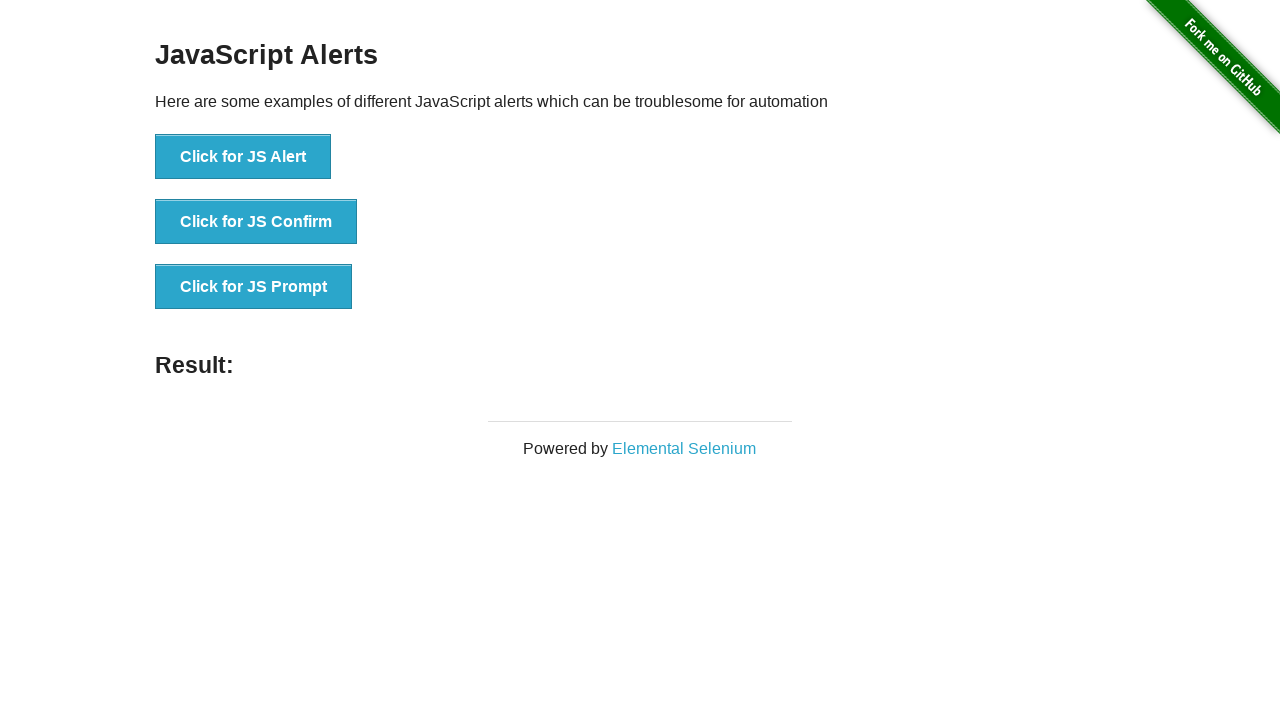

Set up dialog handler to dismiss the prompt
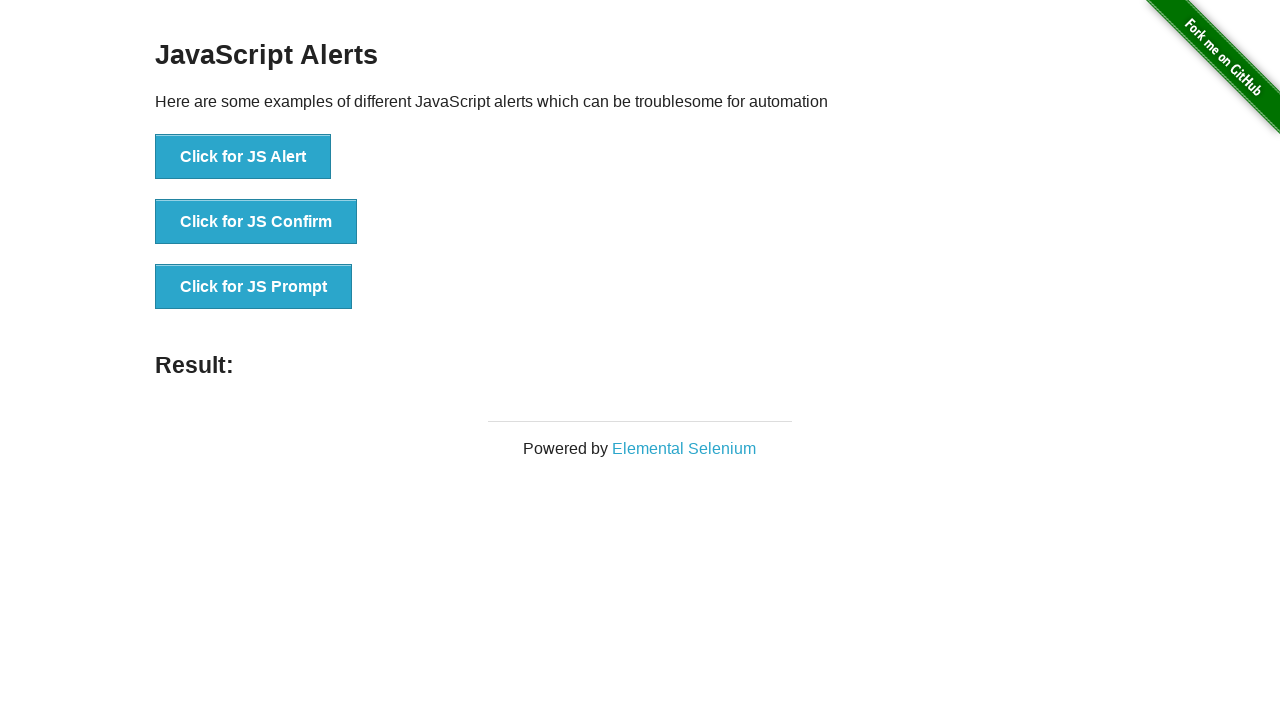

Clicked the JS Prompt button at (254, 287) on button:has-text('Click for JS Prompt')
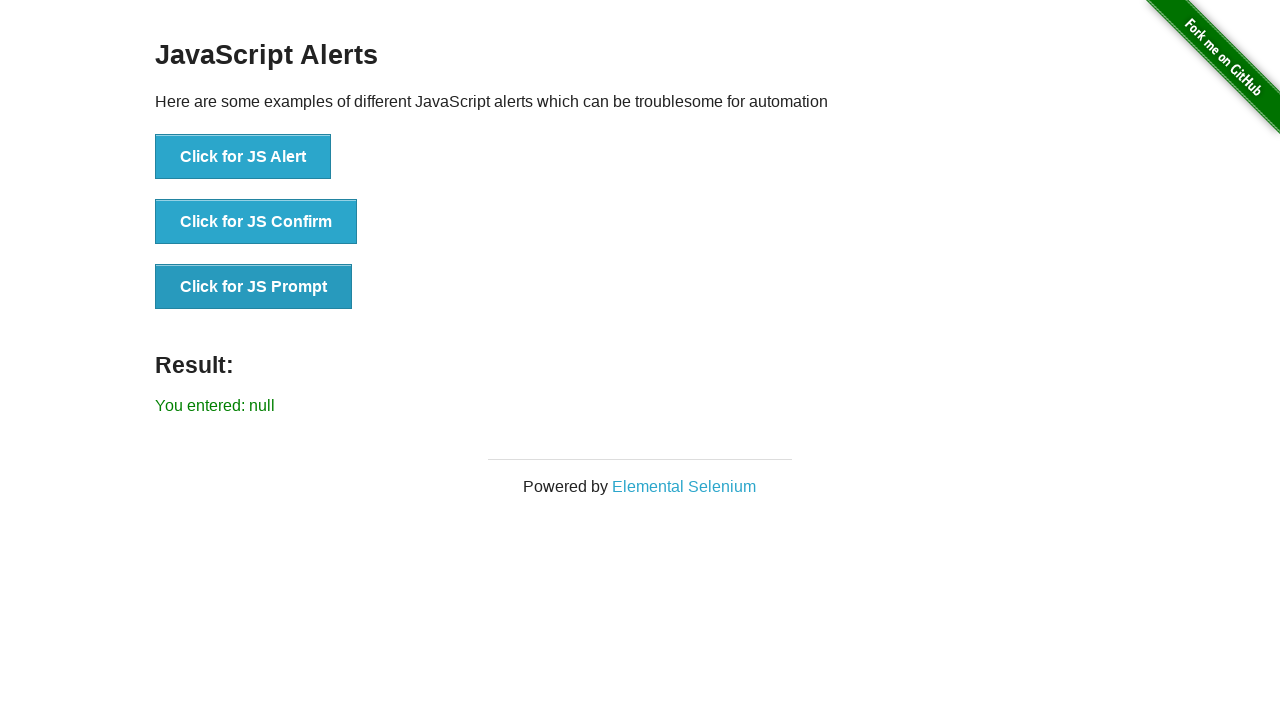

Verified result text shows 'You entered: null' after dismissing prompt
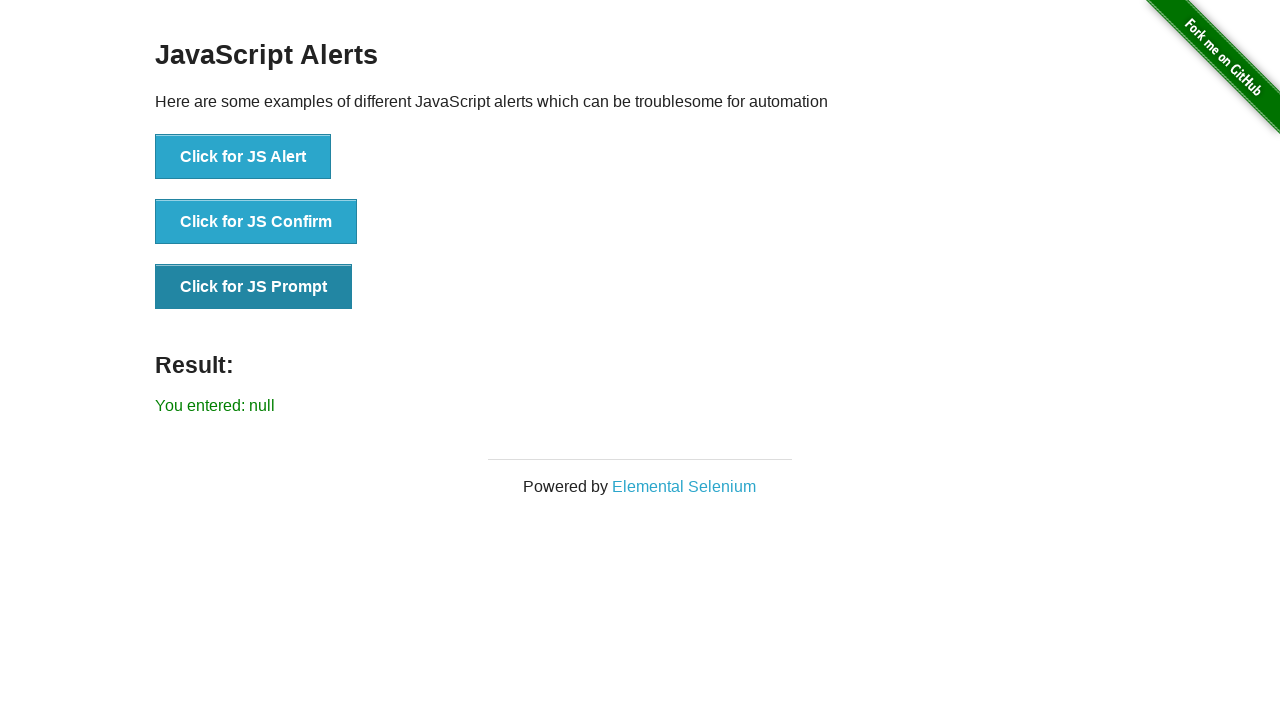

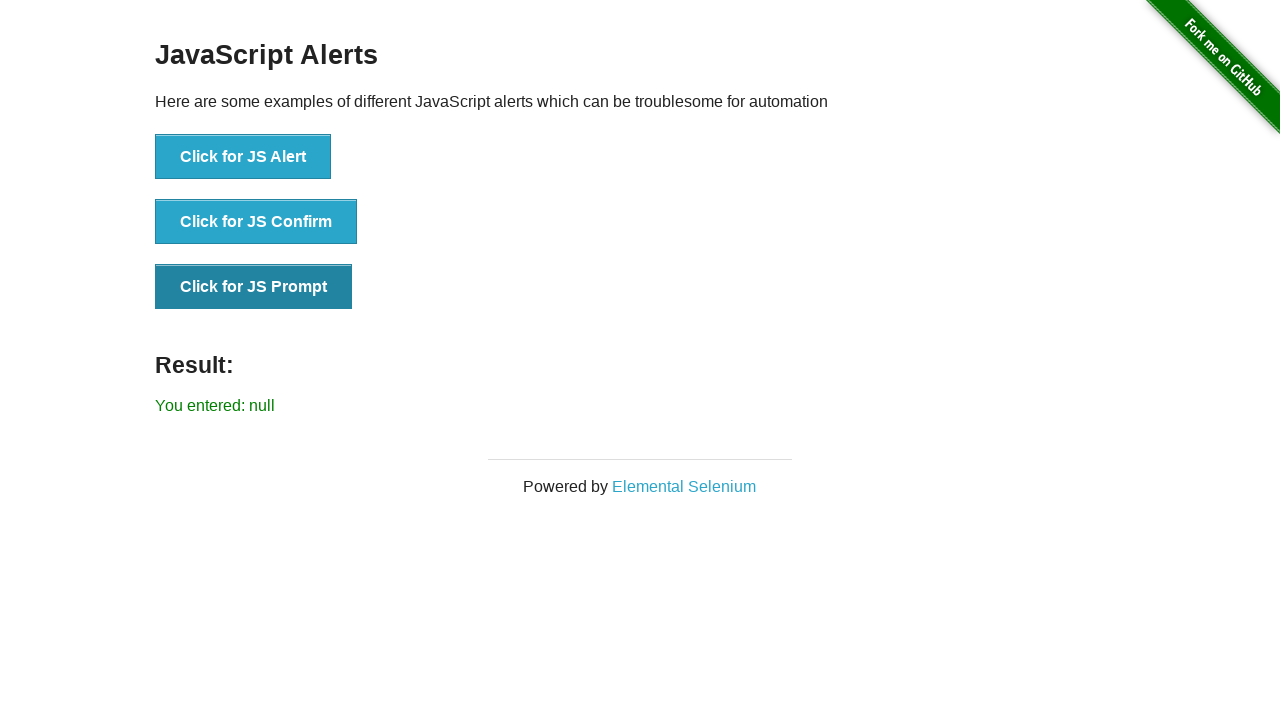